Tests window handling functionality by clicking a link that opens a new window, switching between parent and child windows, and verifying content in each window

Starting URL: https://the-internet.herokuapp.com/

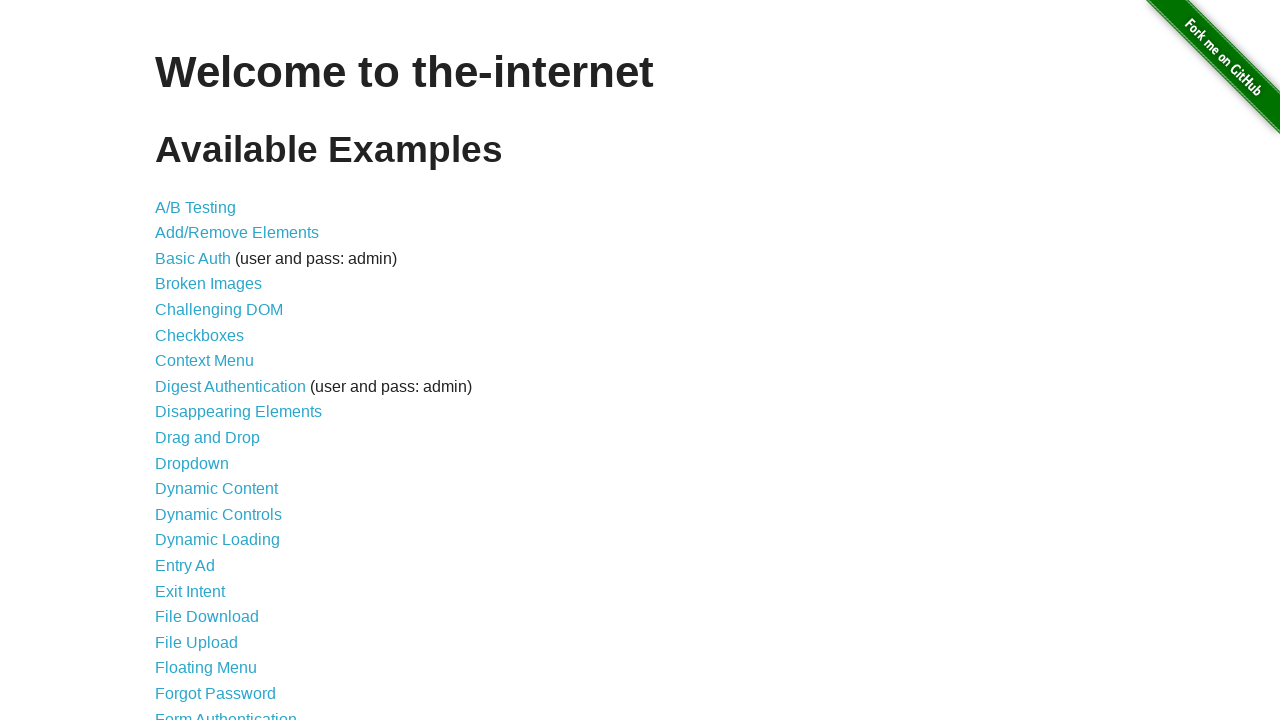

Clicked on 'Multiple Windows' link at (218, 369) on xpath=//a[contains(text(),'Multiple Windows')]
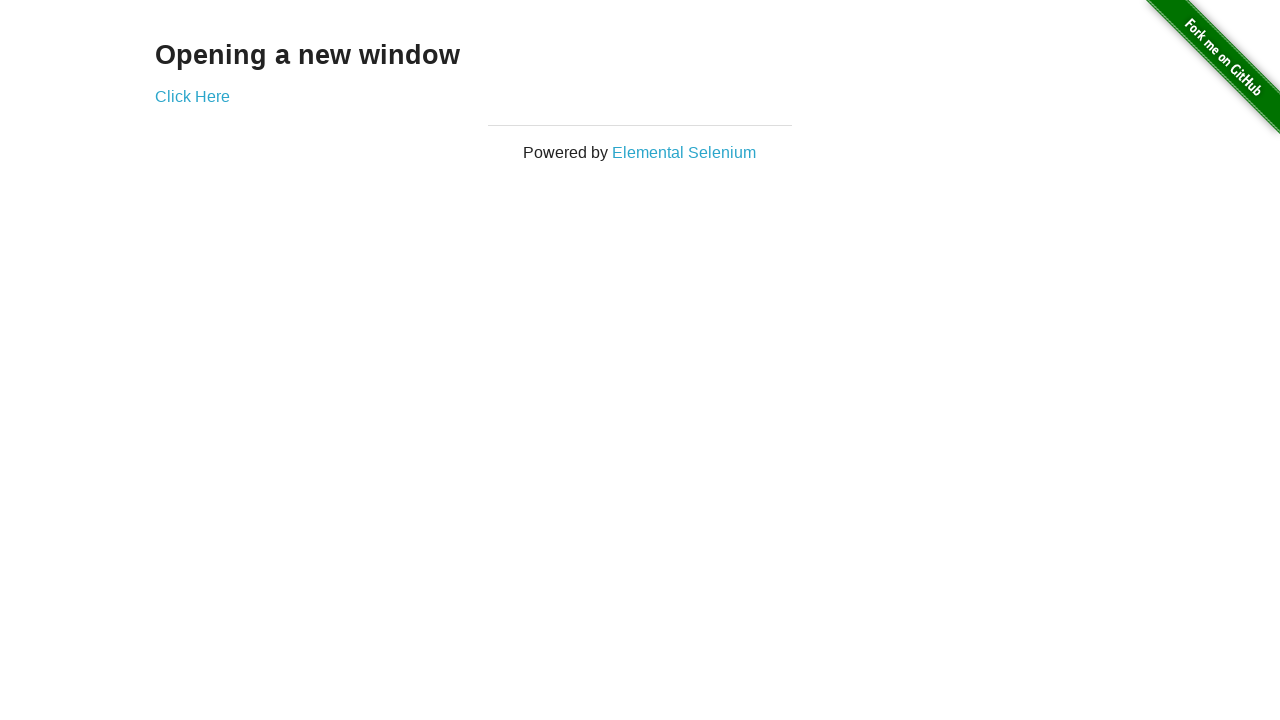

Clicked 'Click Here' link to open new window at (192, 96) on xpath=//a[contains(text(),'Click Here')]
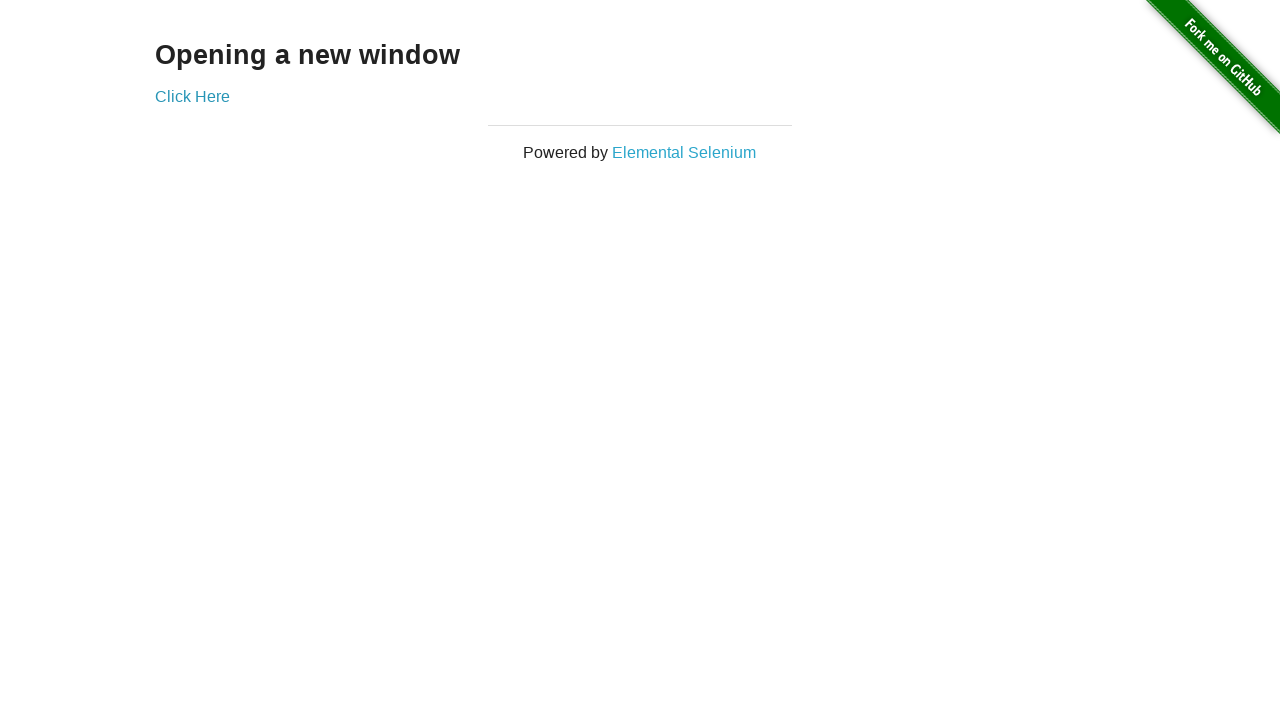

New window opened and captured
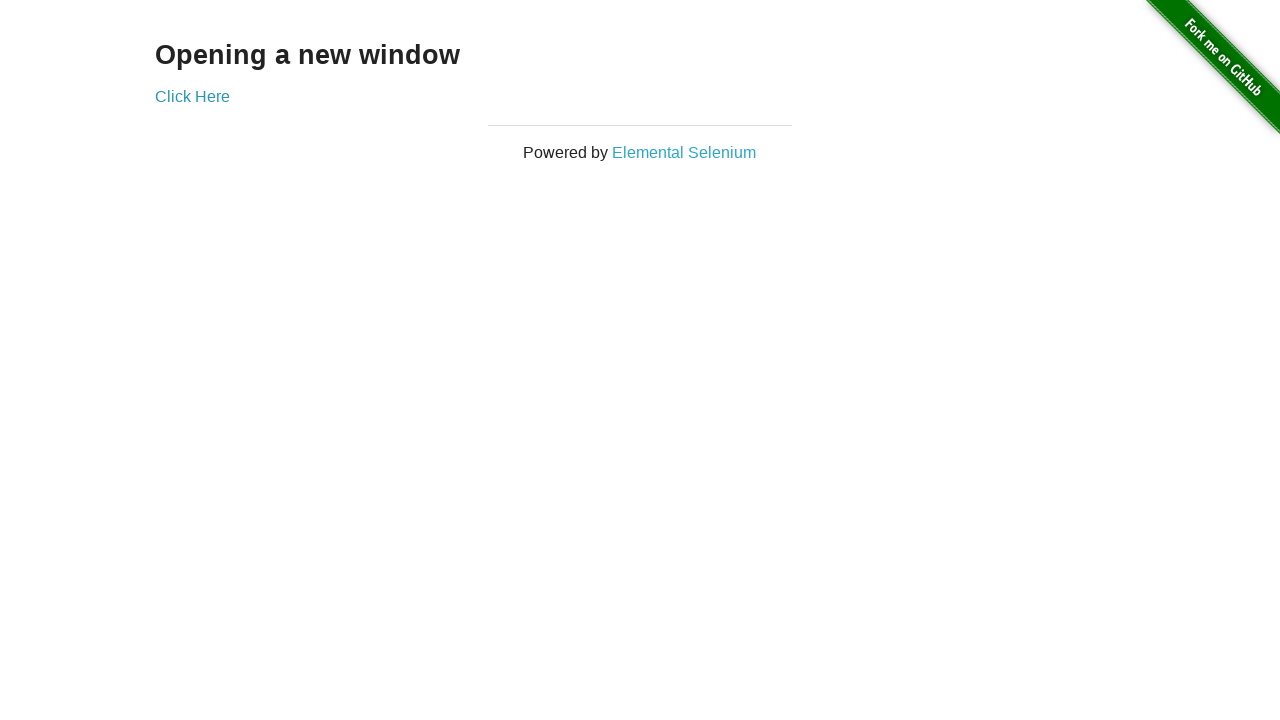

Verified 'New Window' heading is present in child window
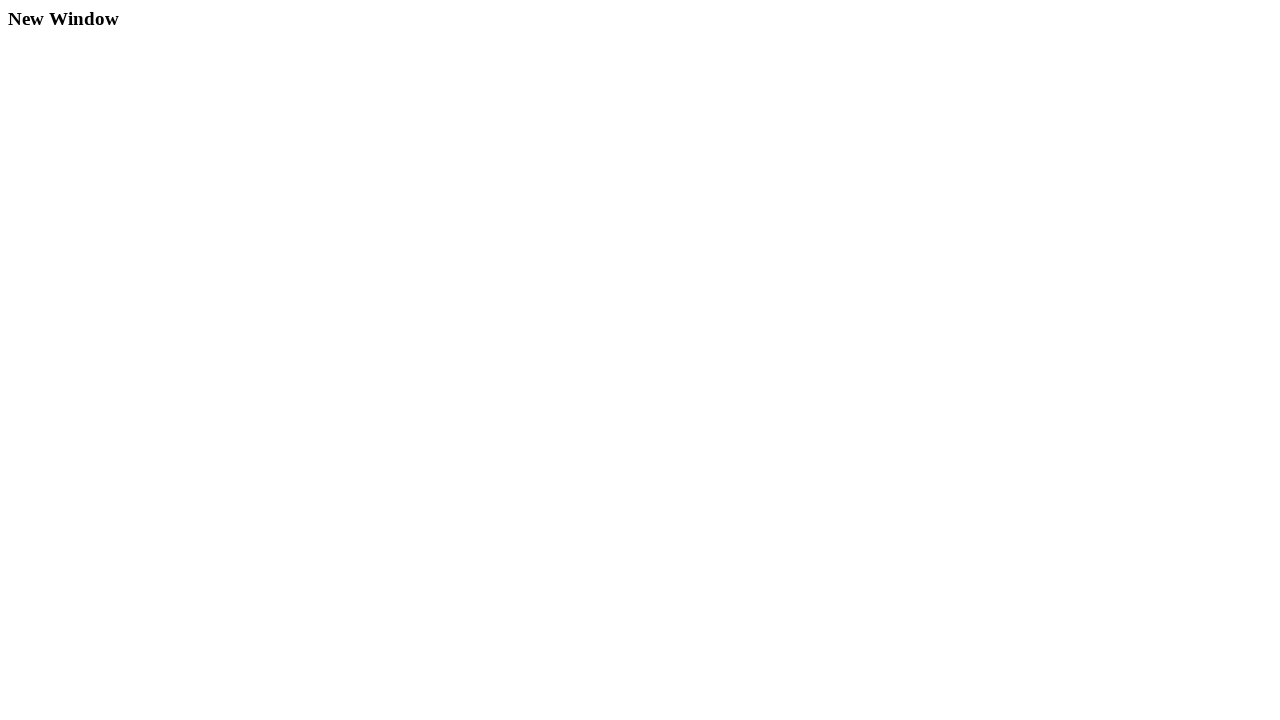

Verified 'Opening a new window' heading is still present in parent window
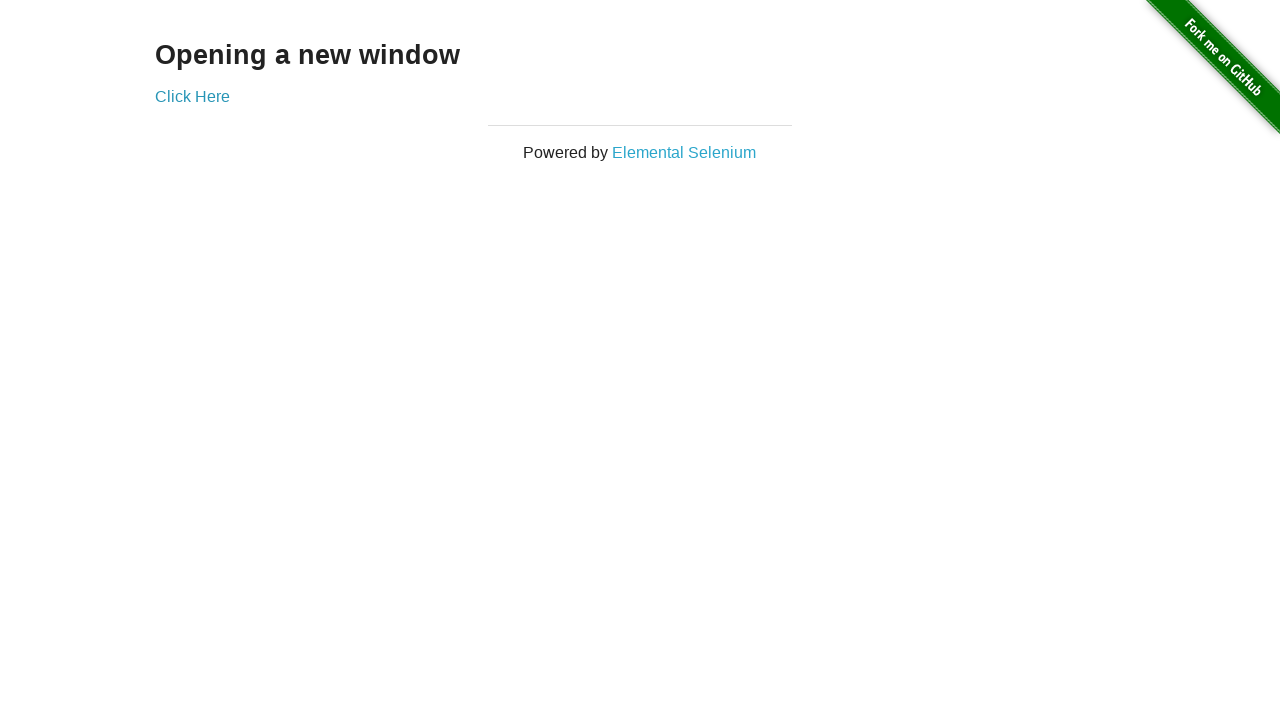

Closed the child window
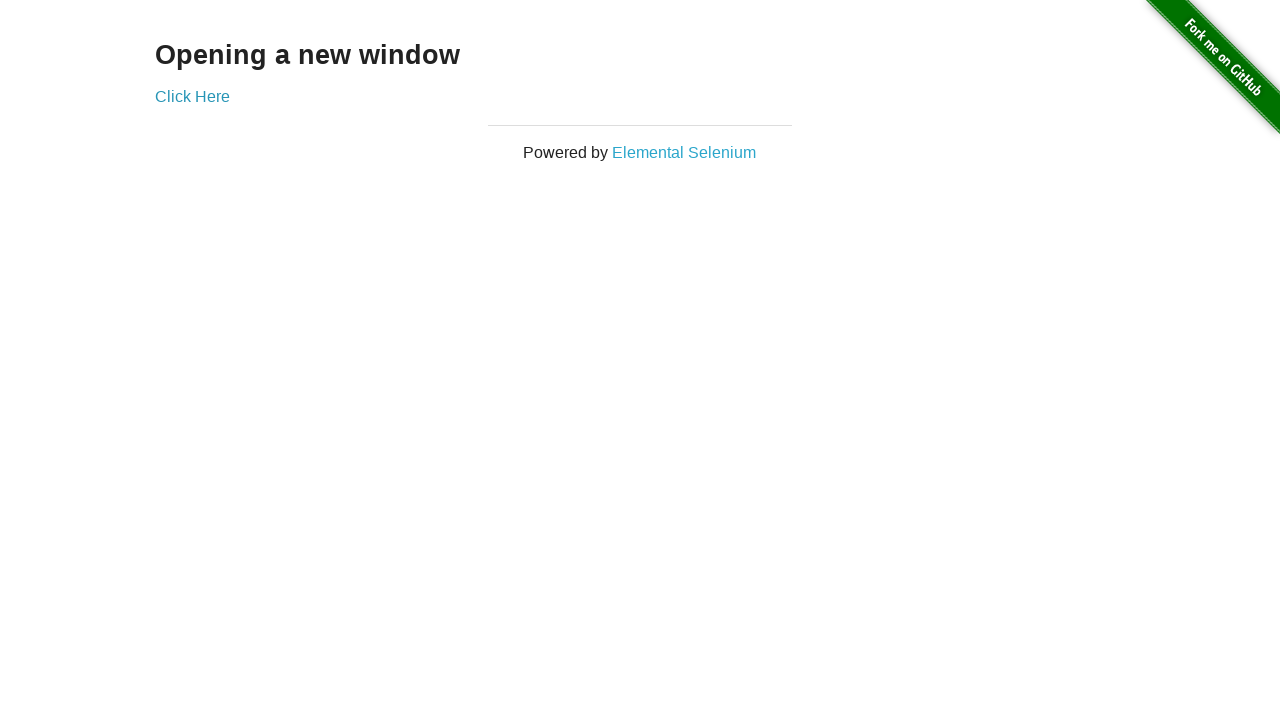

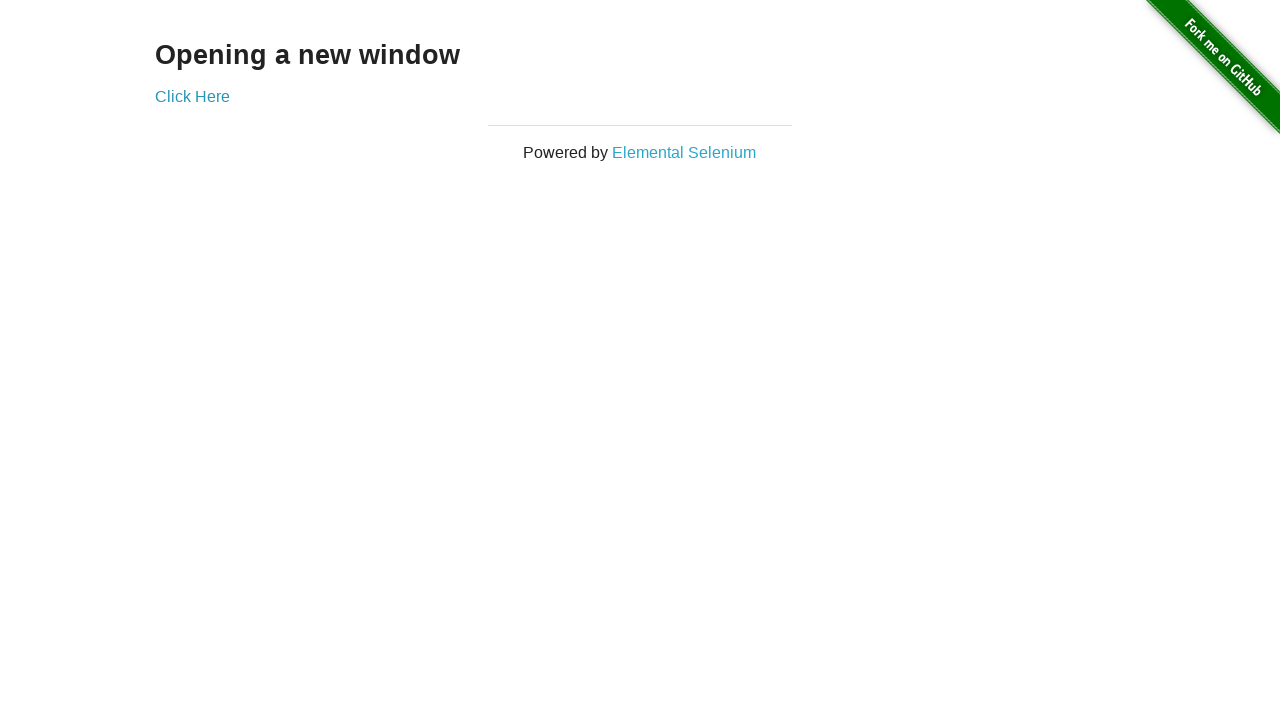